Navigates to the Cydeo practice page and sets the browser viewport size

Starting URL: https://practice.cydeo.com/

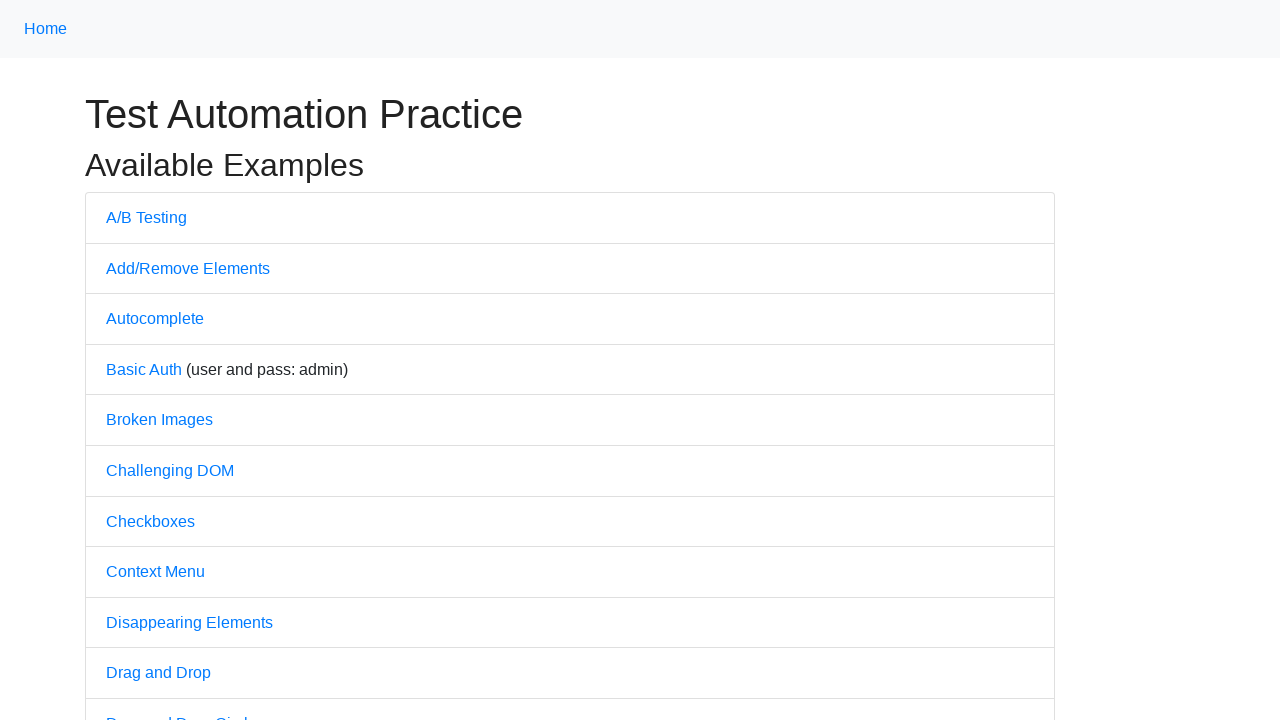

Set browser viewport size to 1850x1080
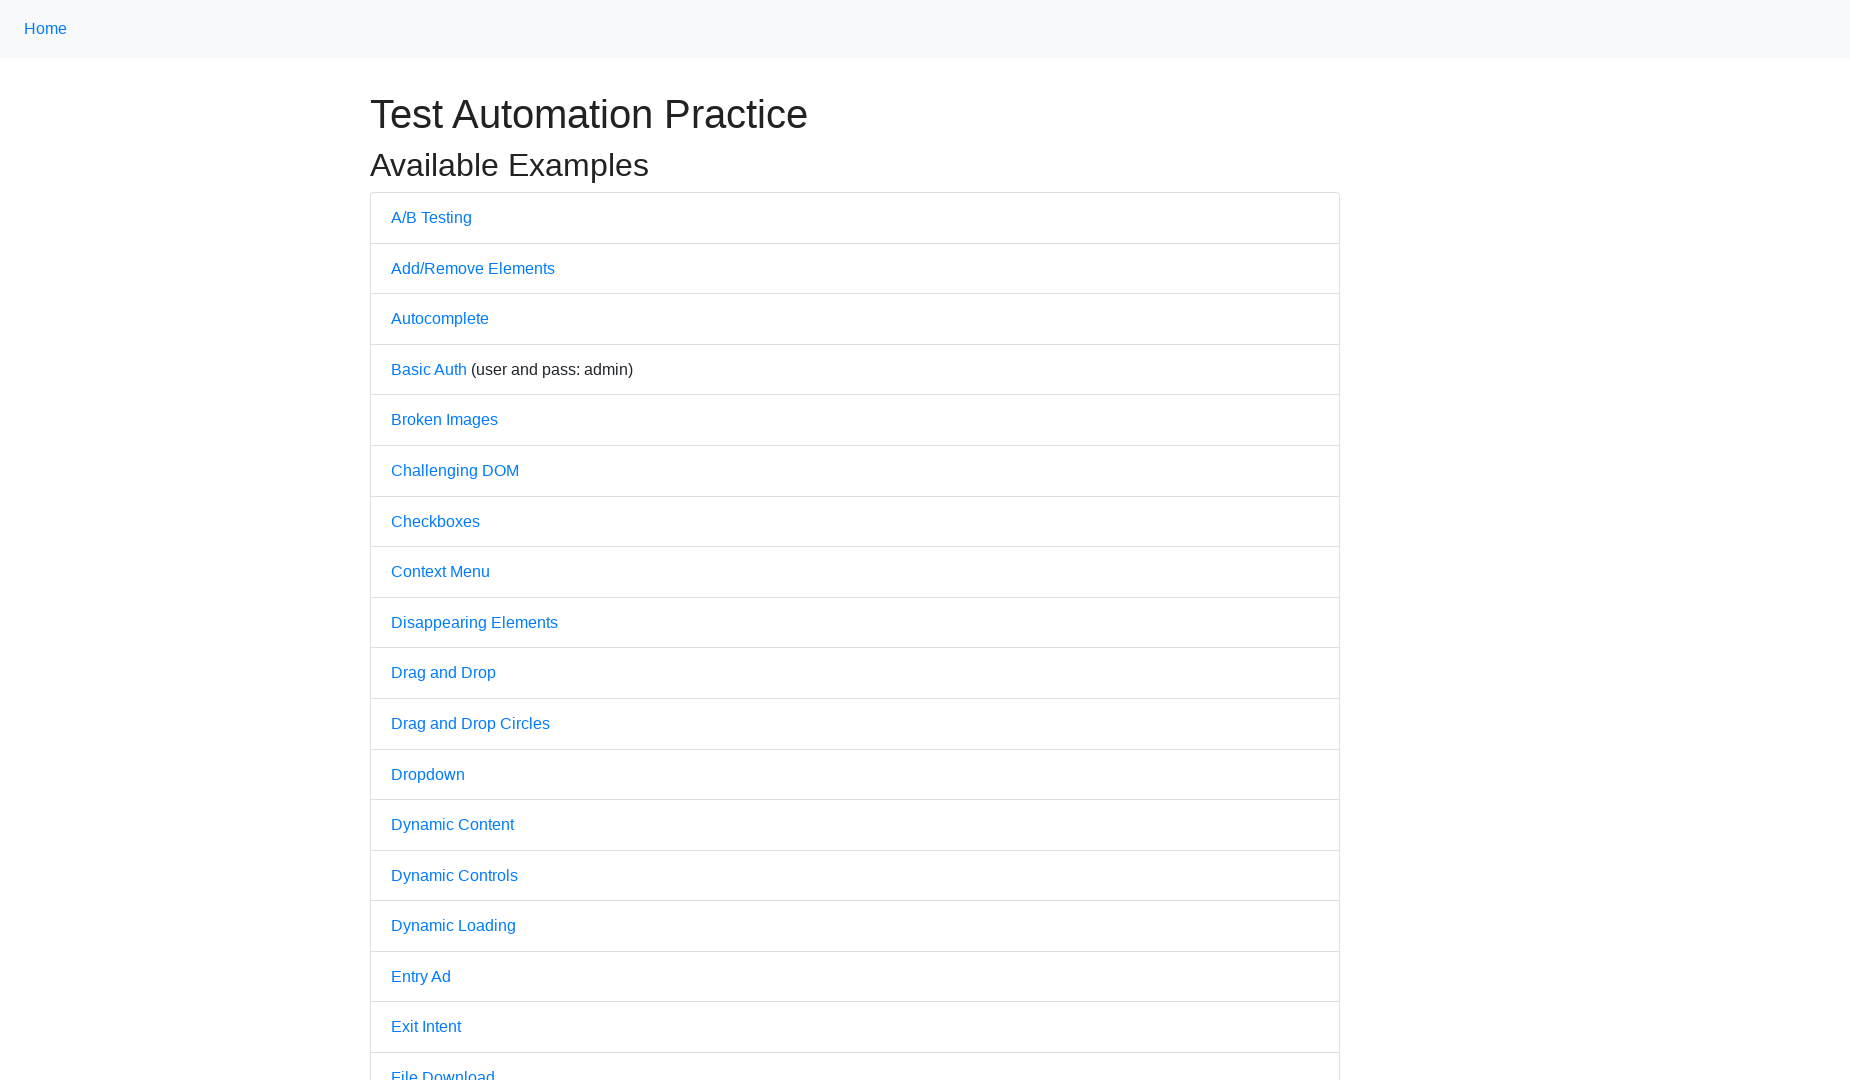

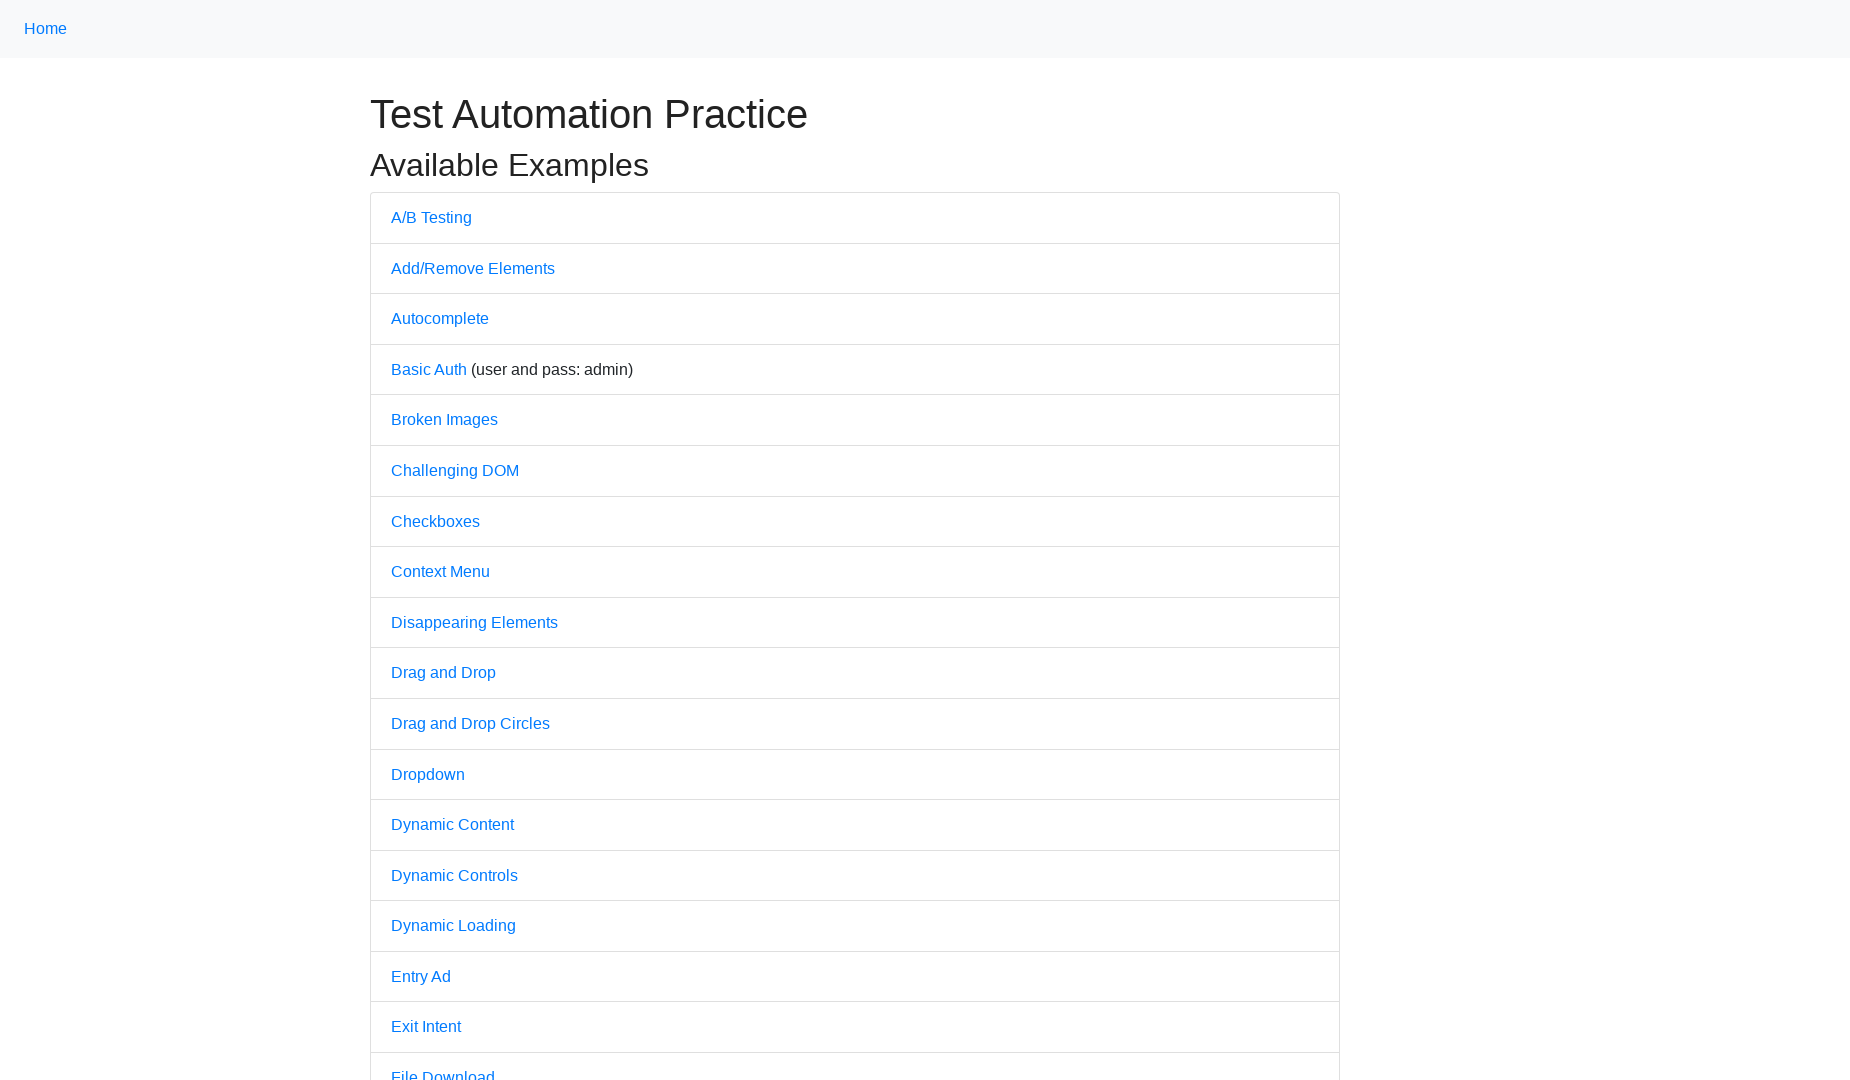